Tests the Old Style Select Menu dropdown by selecting options using index, visible text, and value methods

Starting URL: https://demoqa.com/select-menu

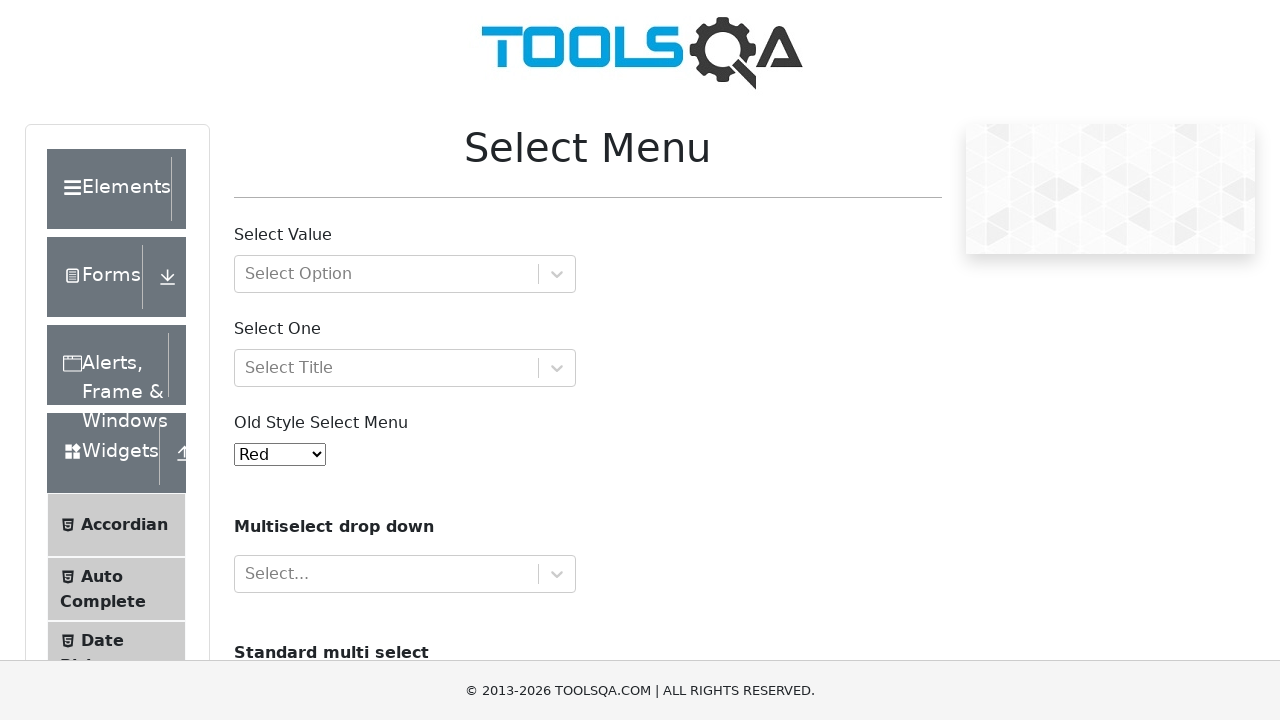

Located the Old Style Select Menu dropdown element
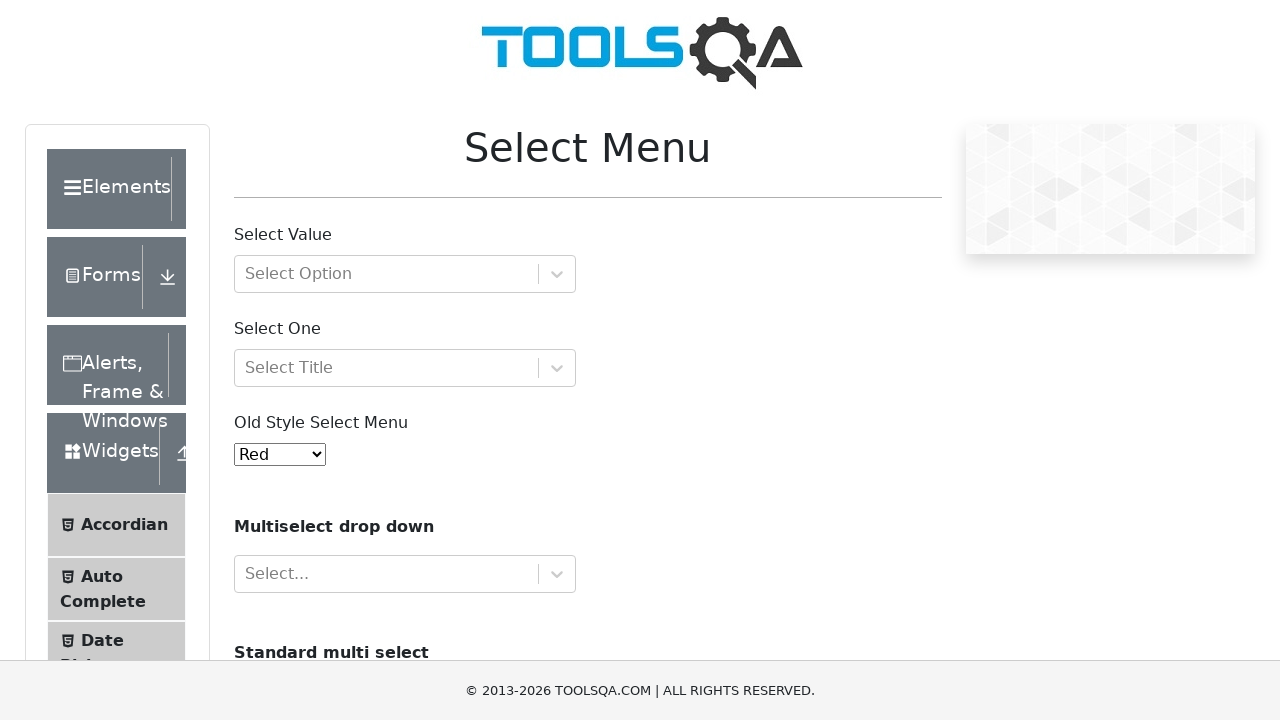

Selected 'Purple' option using index 4 on #oldSelectMenu
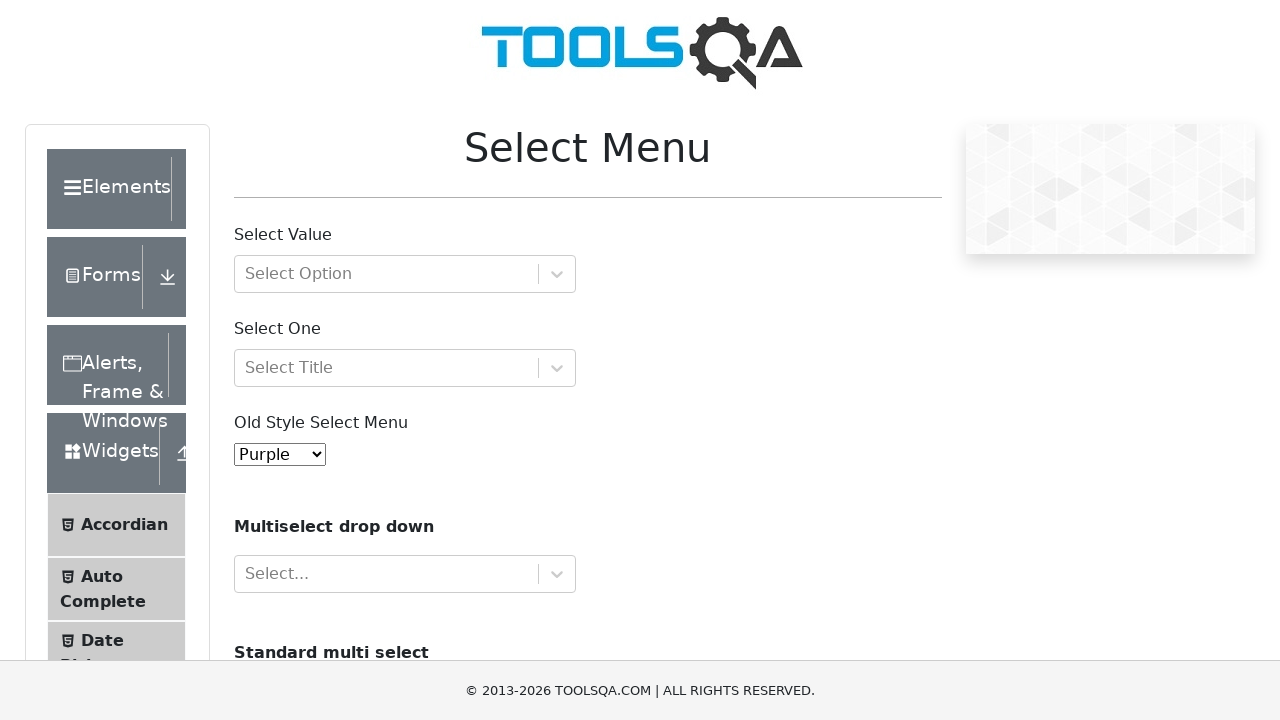

Selected 'Magenta' option using visible text on #oldSelectMenu
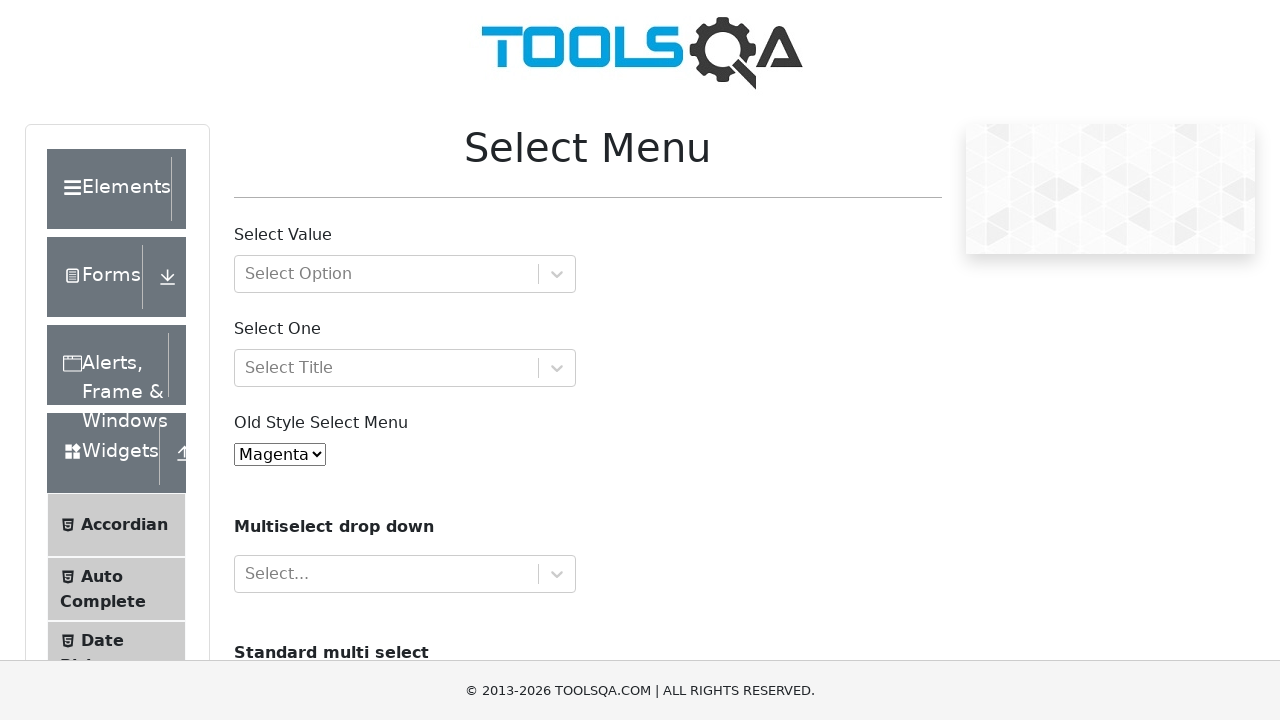

Selected 'Blue' option using value '1' on #oldSelectMenu
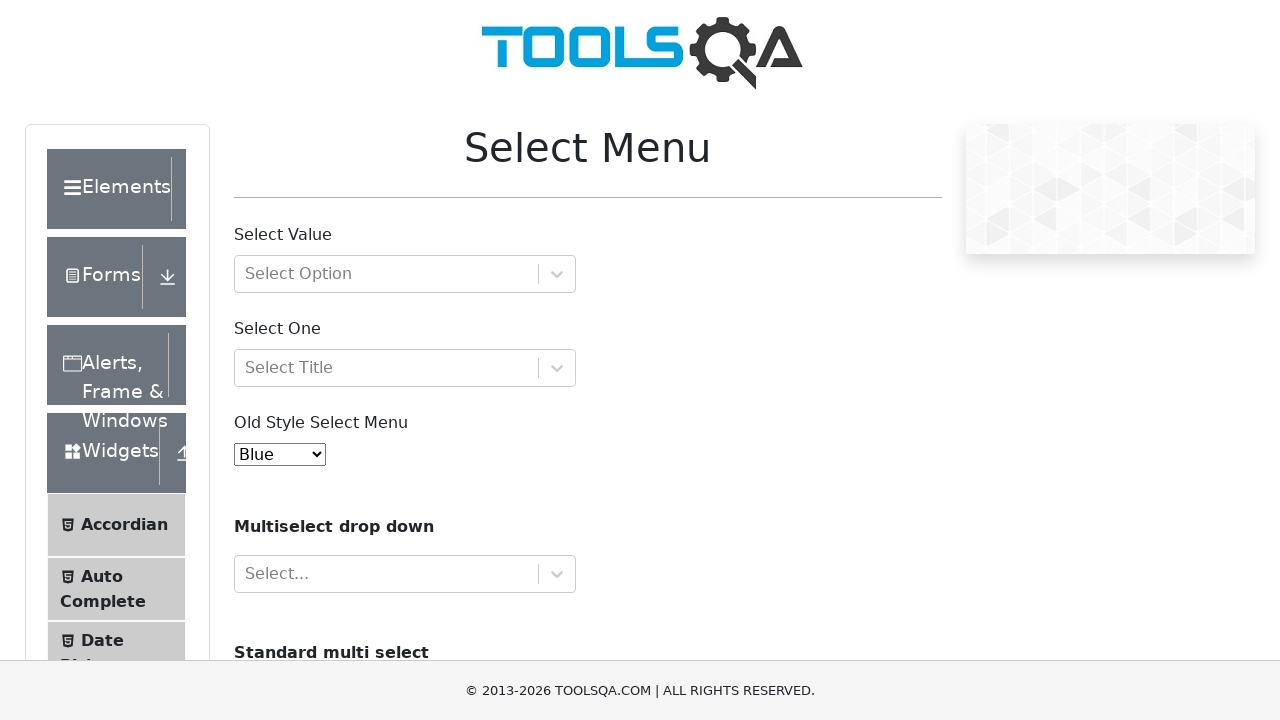

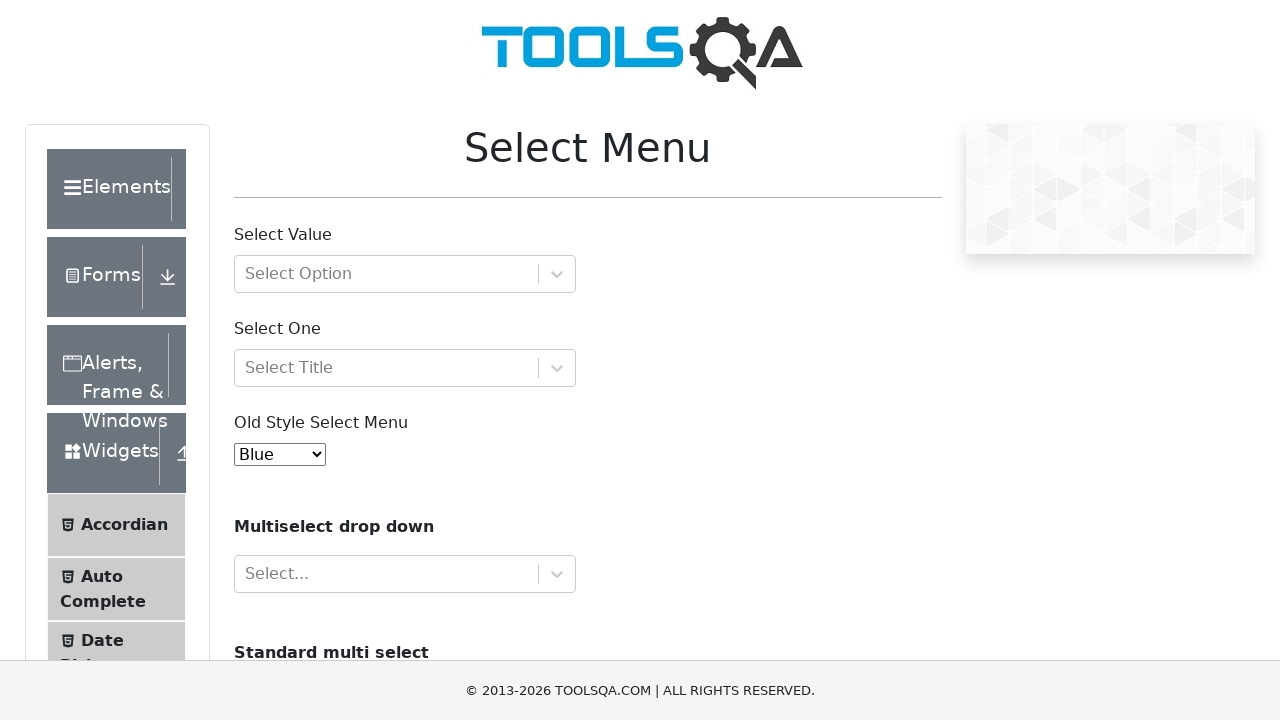